Tests the language switching functionality by cycling through all available languages (Simplified Chinese, English, Japanese, Traditional Chinese) and verifying the URL changes accordingly.

Starting URL: https://www.shaberi.com/tw

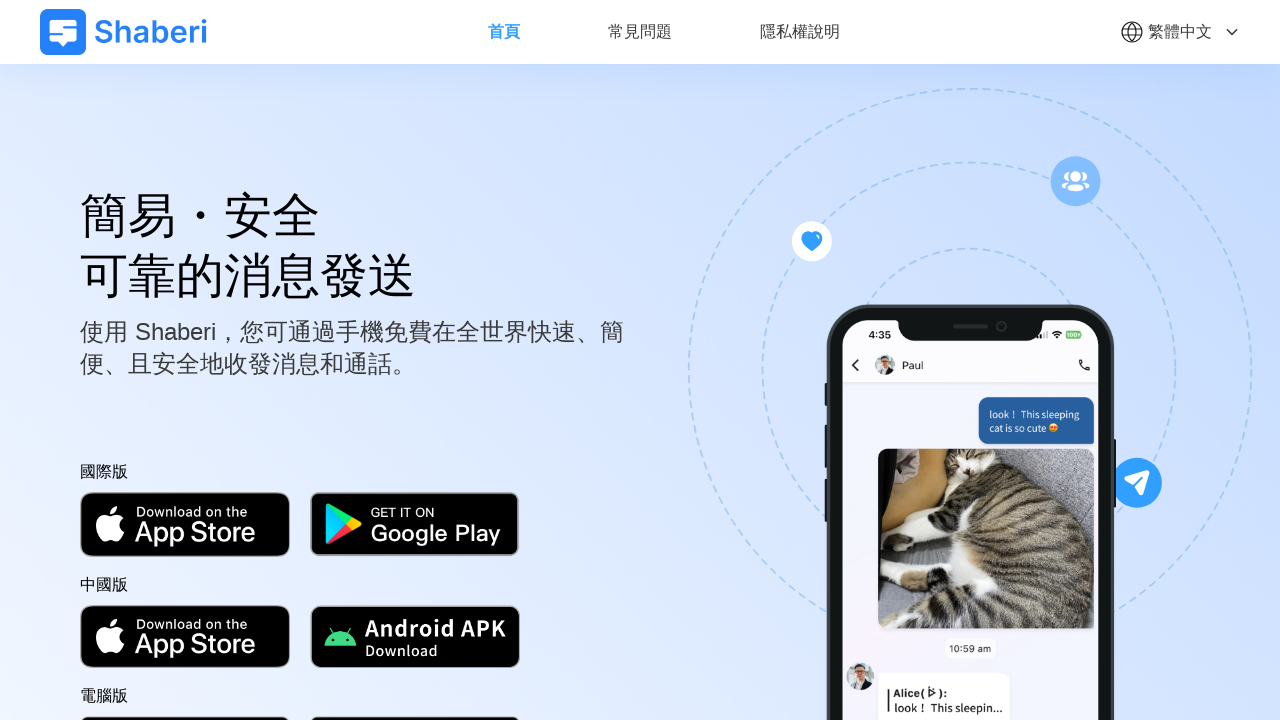

Clicked language dropdown at (1180, 32) on .flex.cursor-pointer
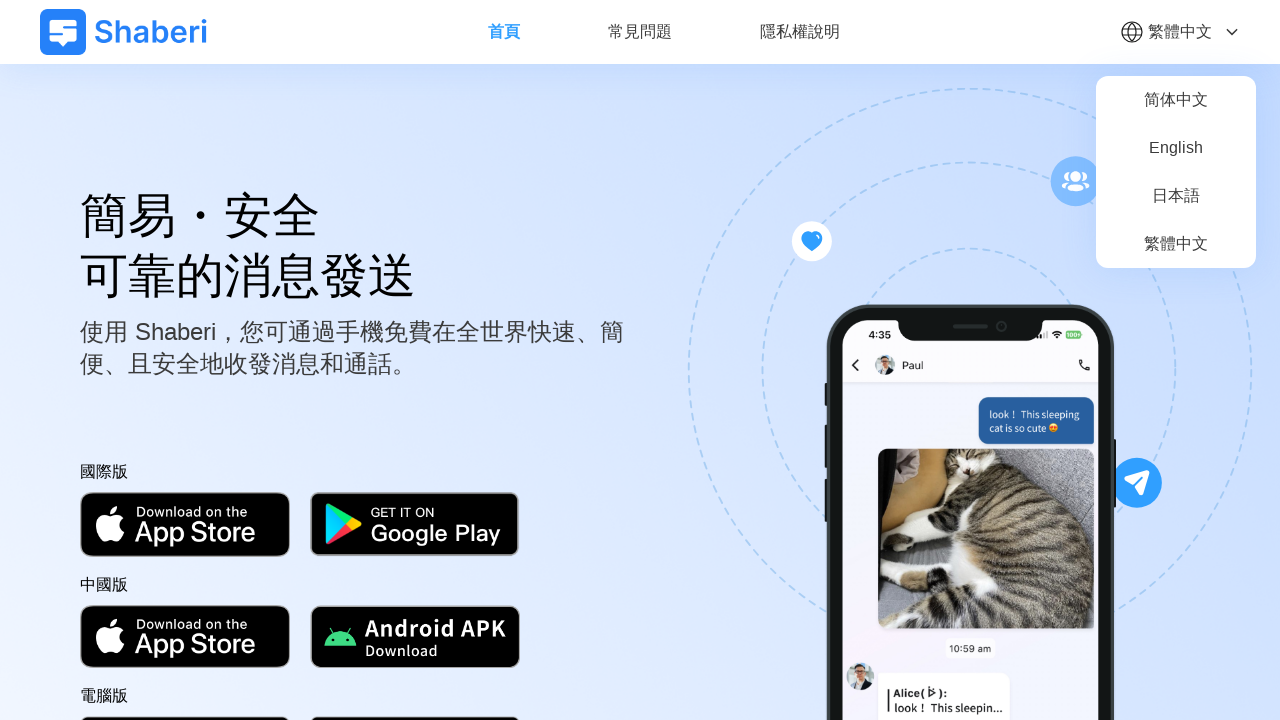

Selected language: 简体中文 at (1176, 100) on #__layout >> div >> header >> a:has-text("简体中文")
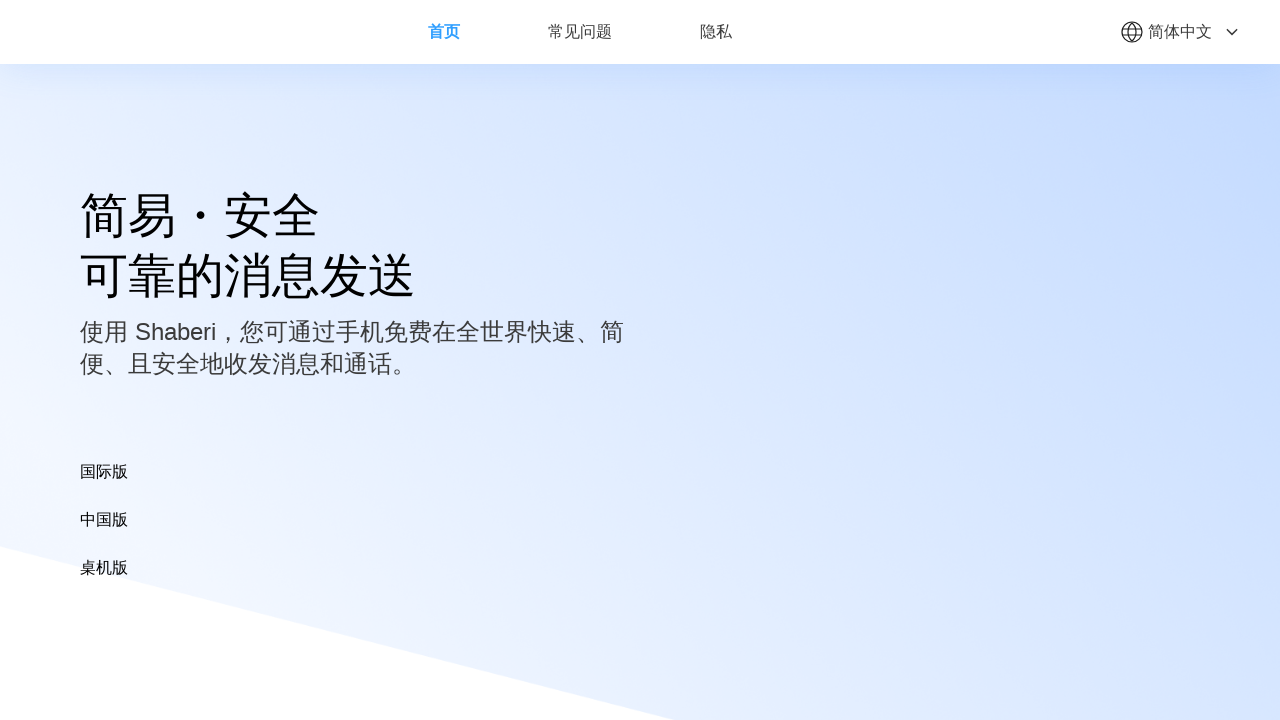

URL changed to language path: /cn
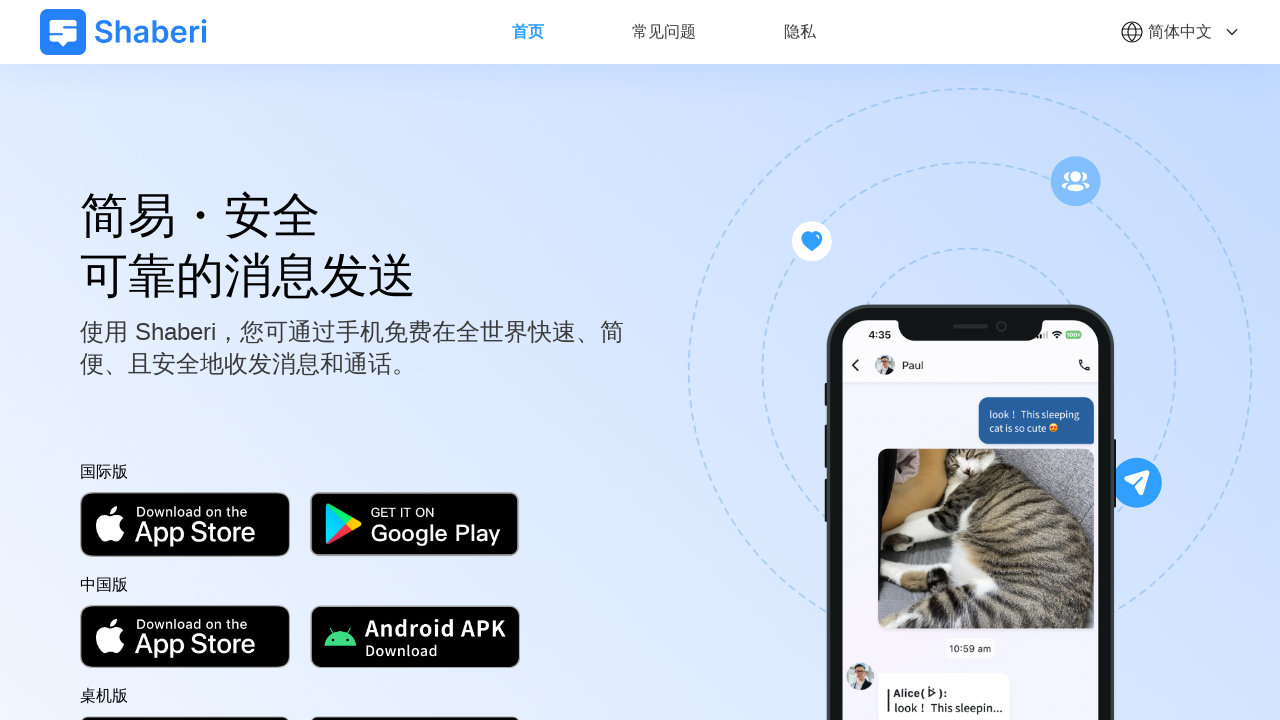

Verified URL contains expected language path: /cn
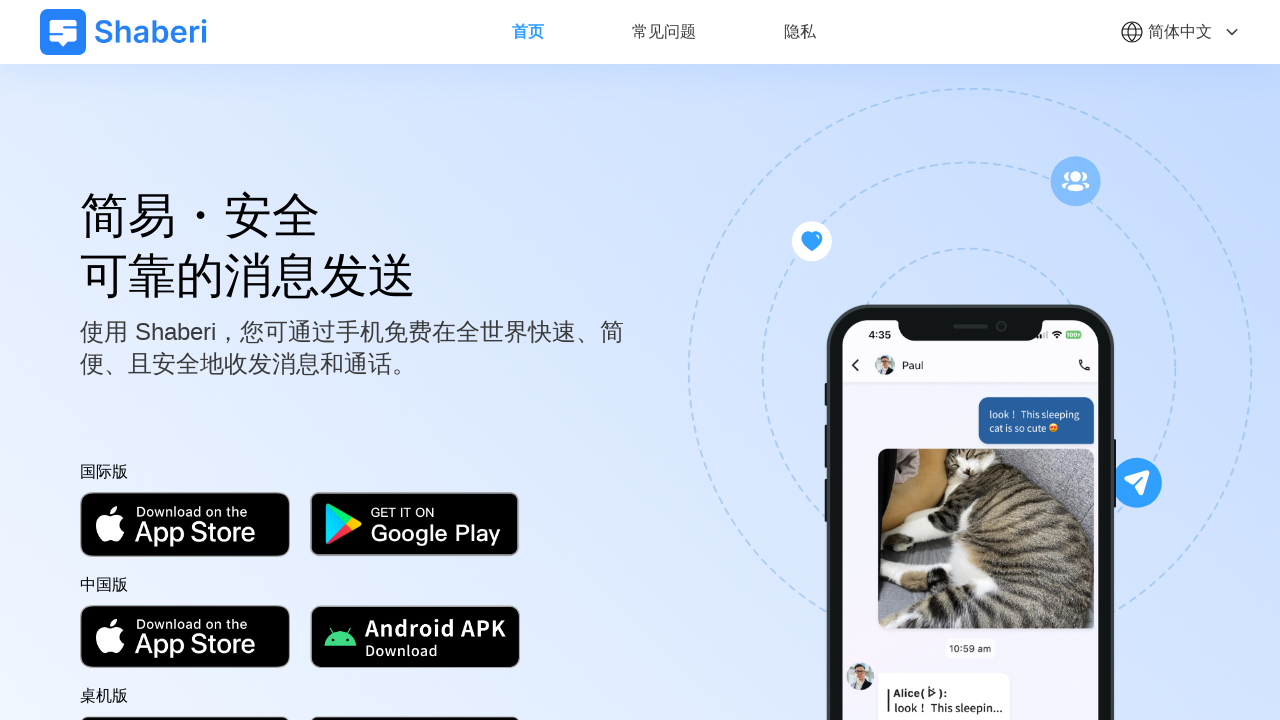

Clicked language dropdown at (1180, 32) on .flex.cursor-pointer
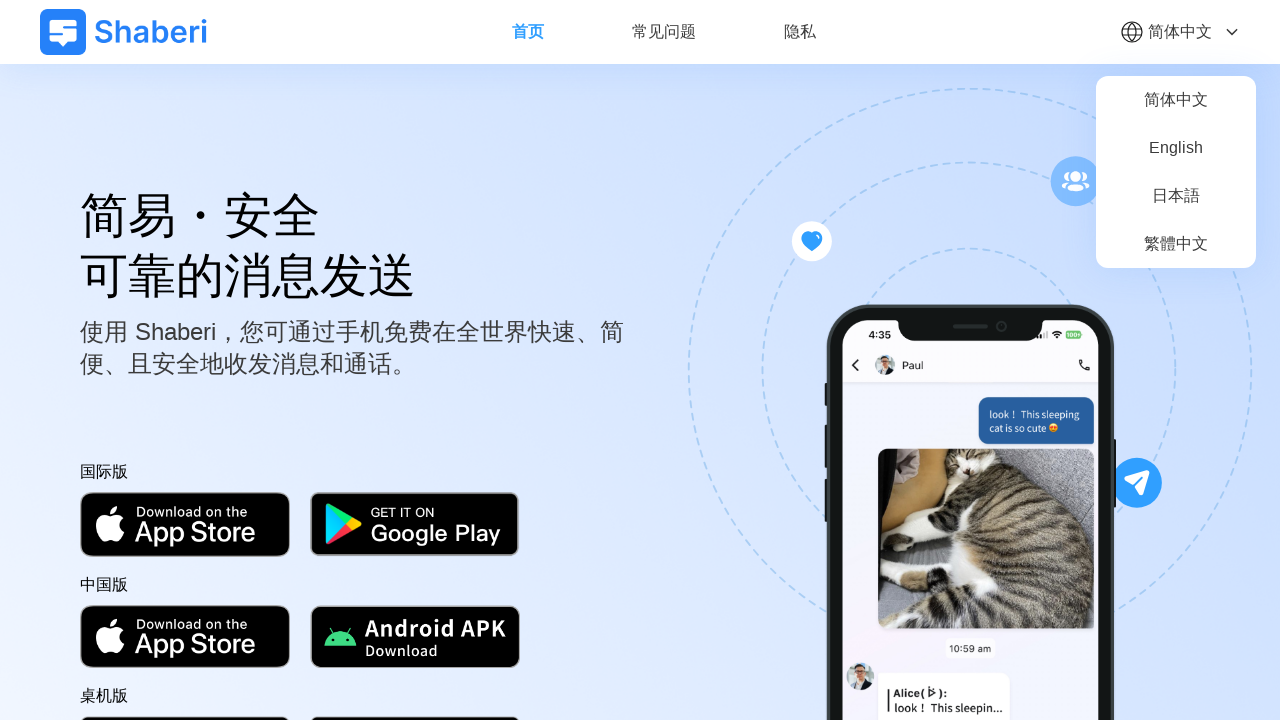

Selected language: English at (1176, 148) on #__layout >> div >> header >> a:has-text("English")
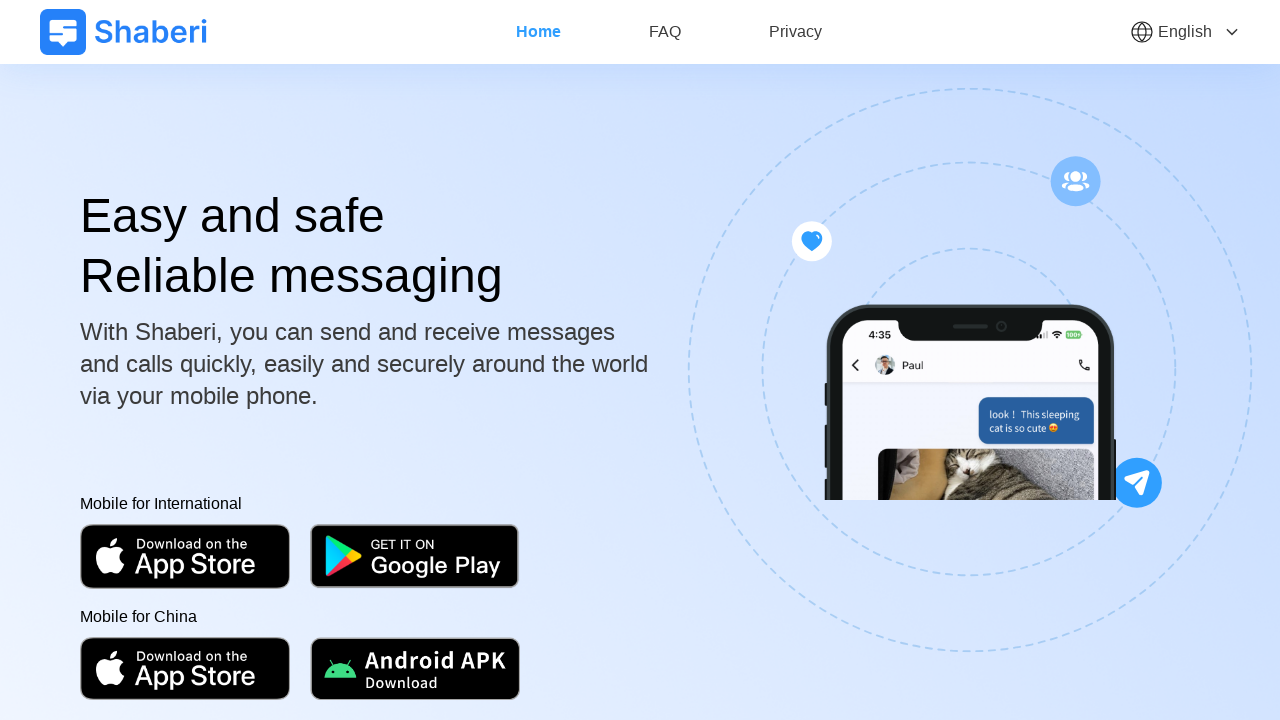

URL changed to language path: /en
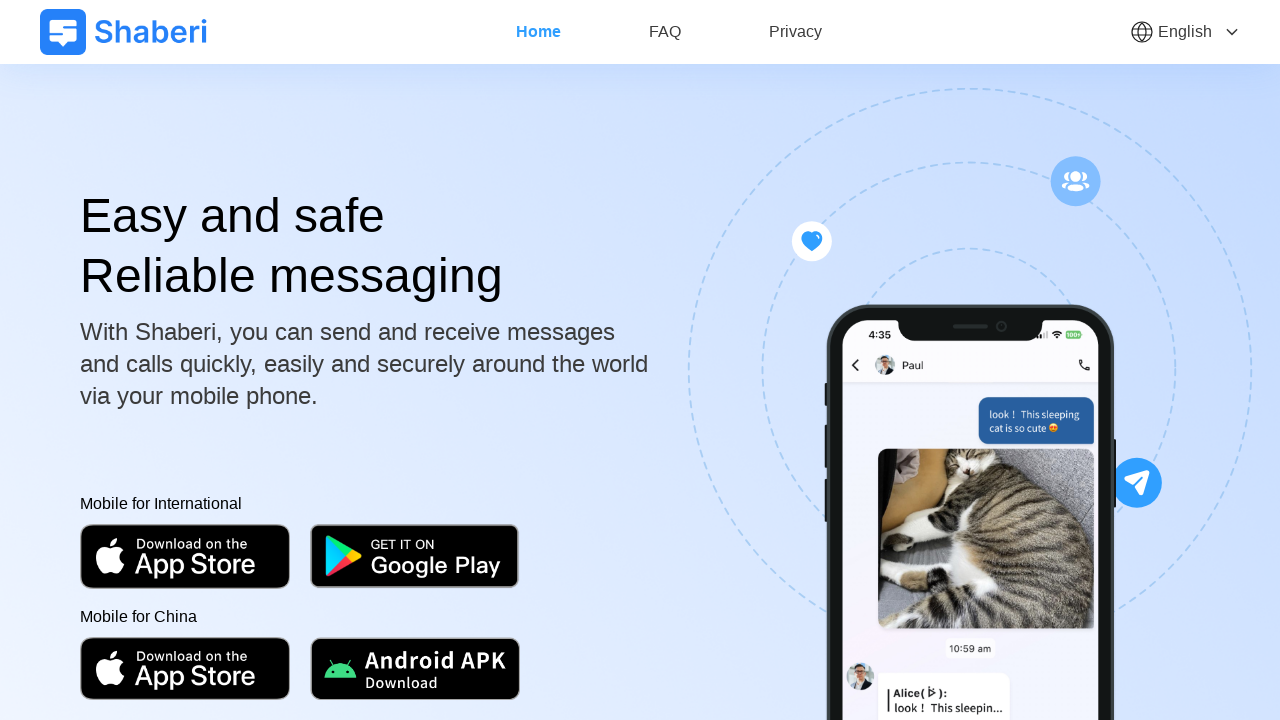

Verified URL contains expected language path: /en
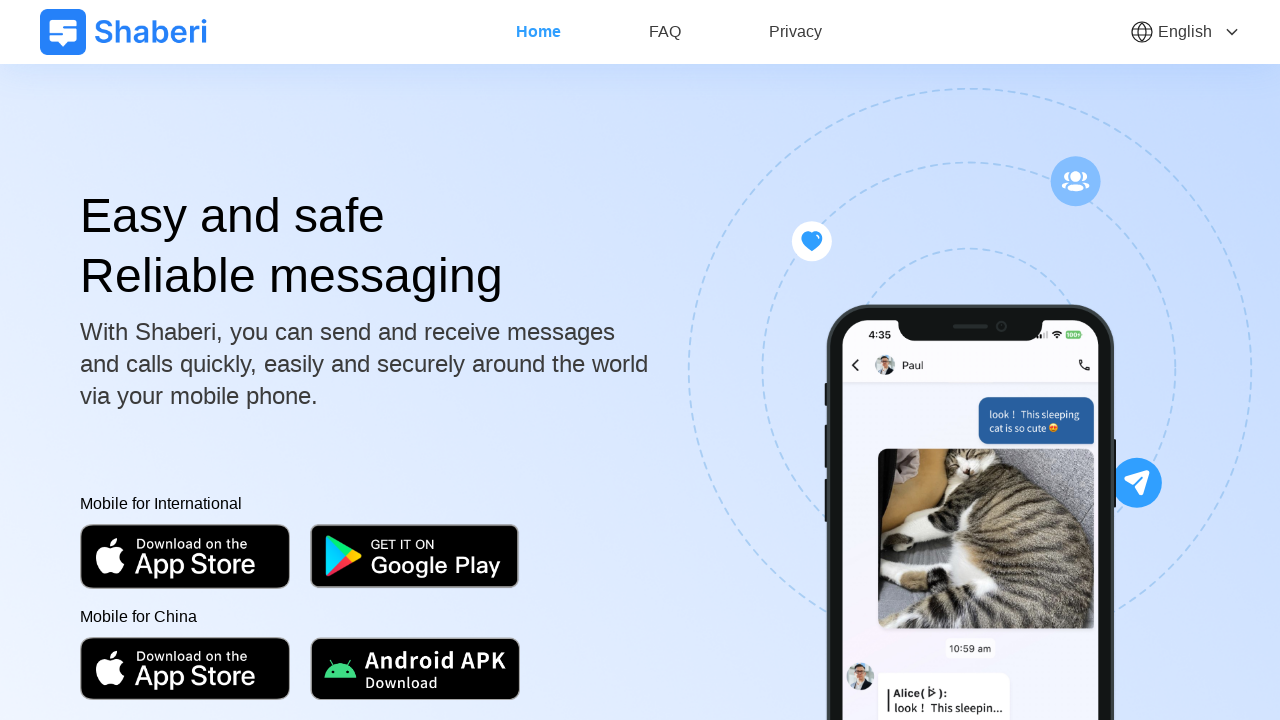

Clicked language dropdown at (1185, 32) on .flex.cursor-pointer
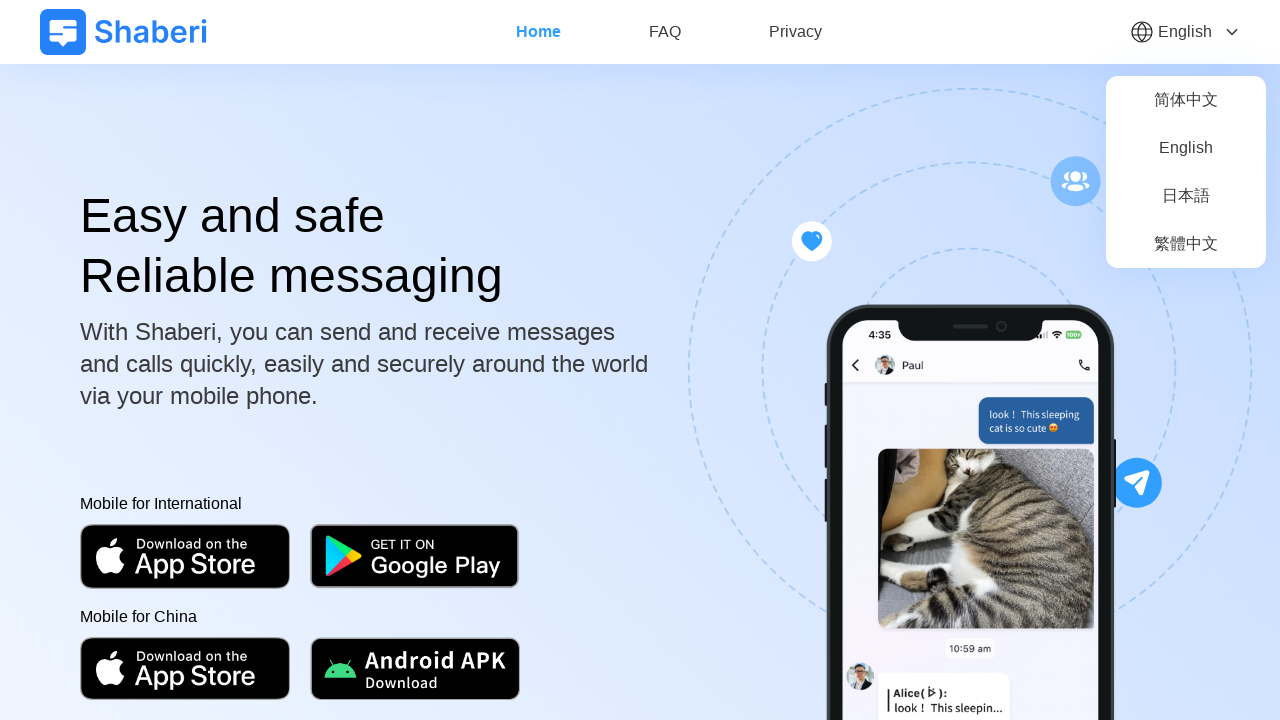

Selected language: 日本語 at (1186, 196) on #__layout >> div >> header >> a:has-text("日本語")
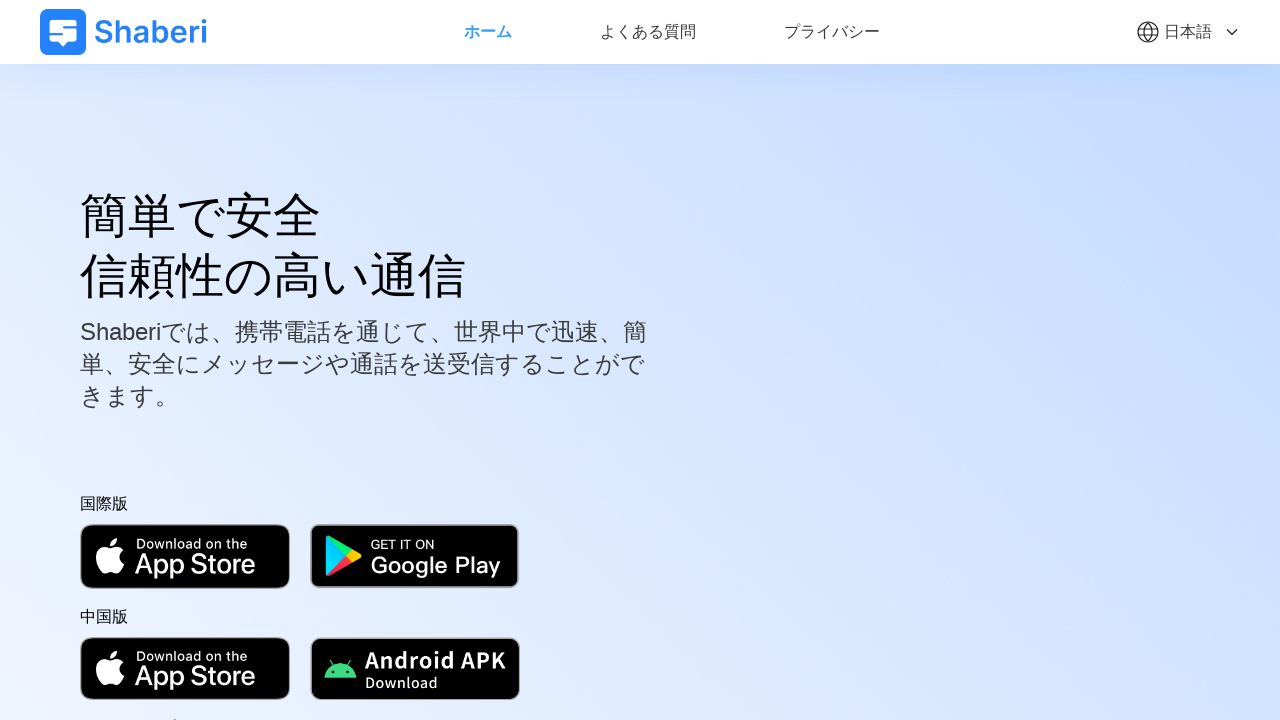

URL changed to language path: /jp
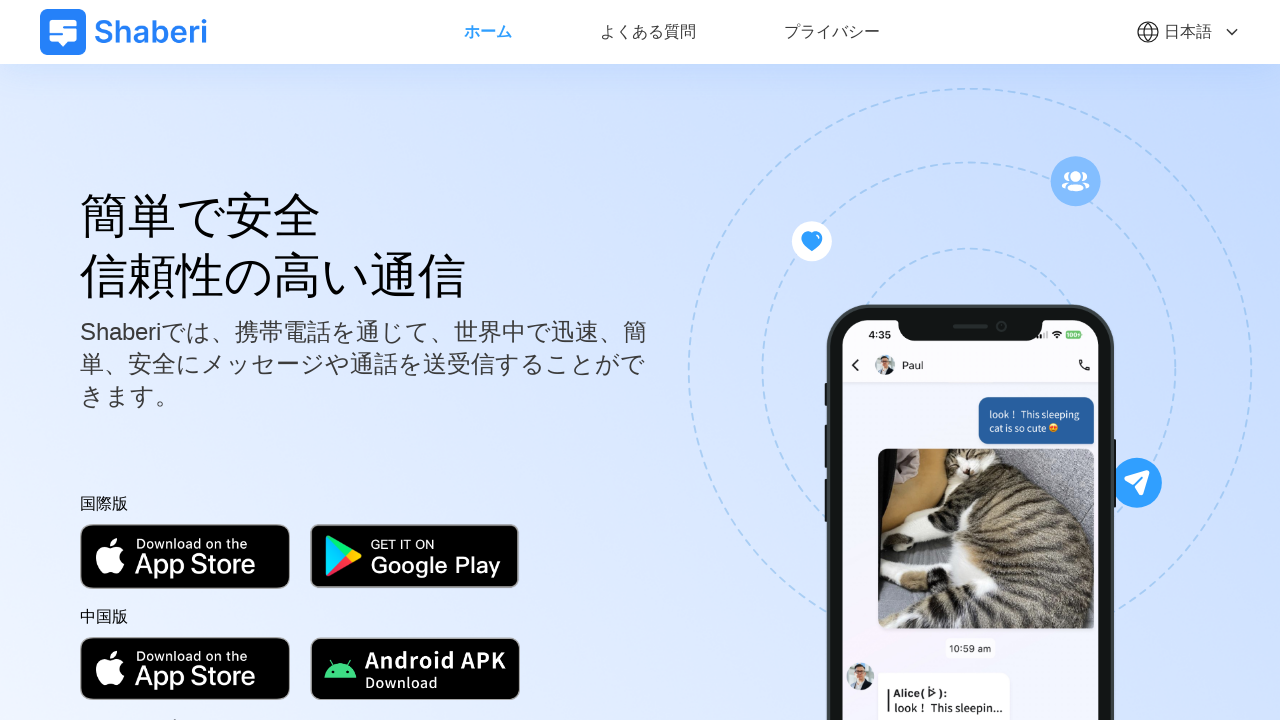

Verified URL contains expected language path: /jp
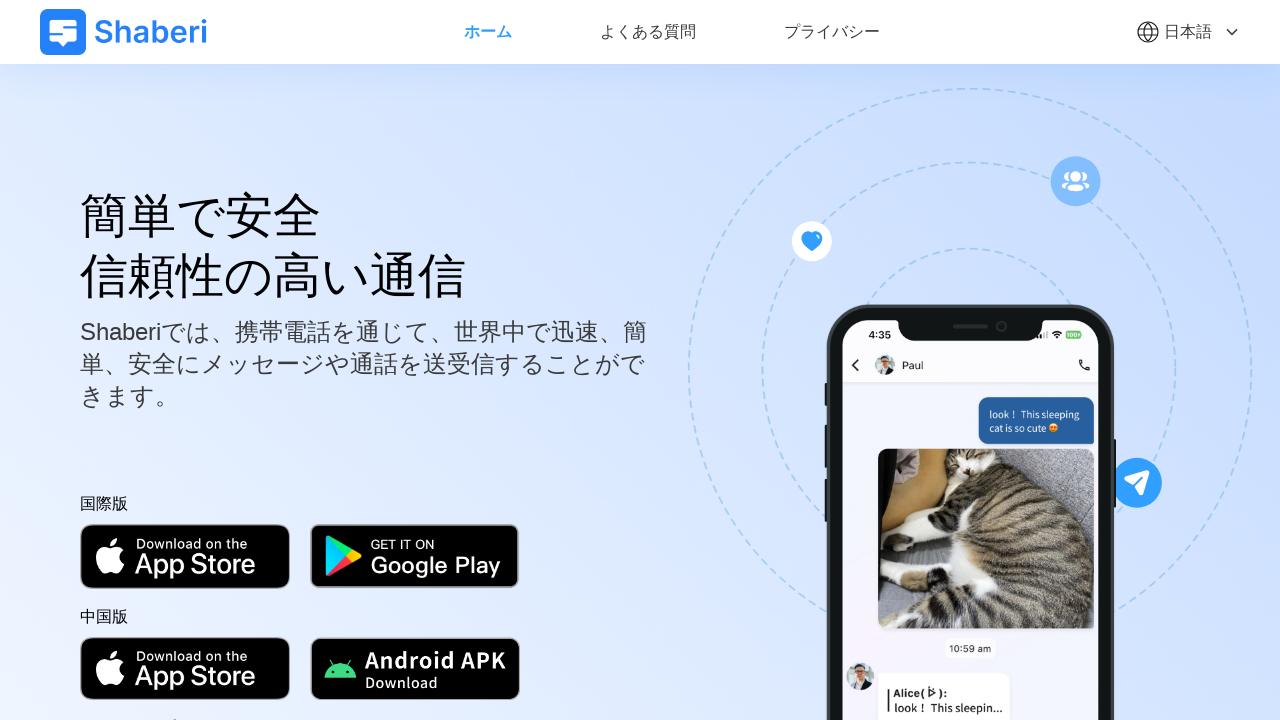

Clicked language dropdown at (1188, 32) on .flex.cursor-pointer
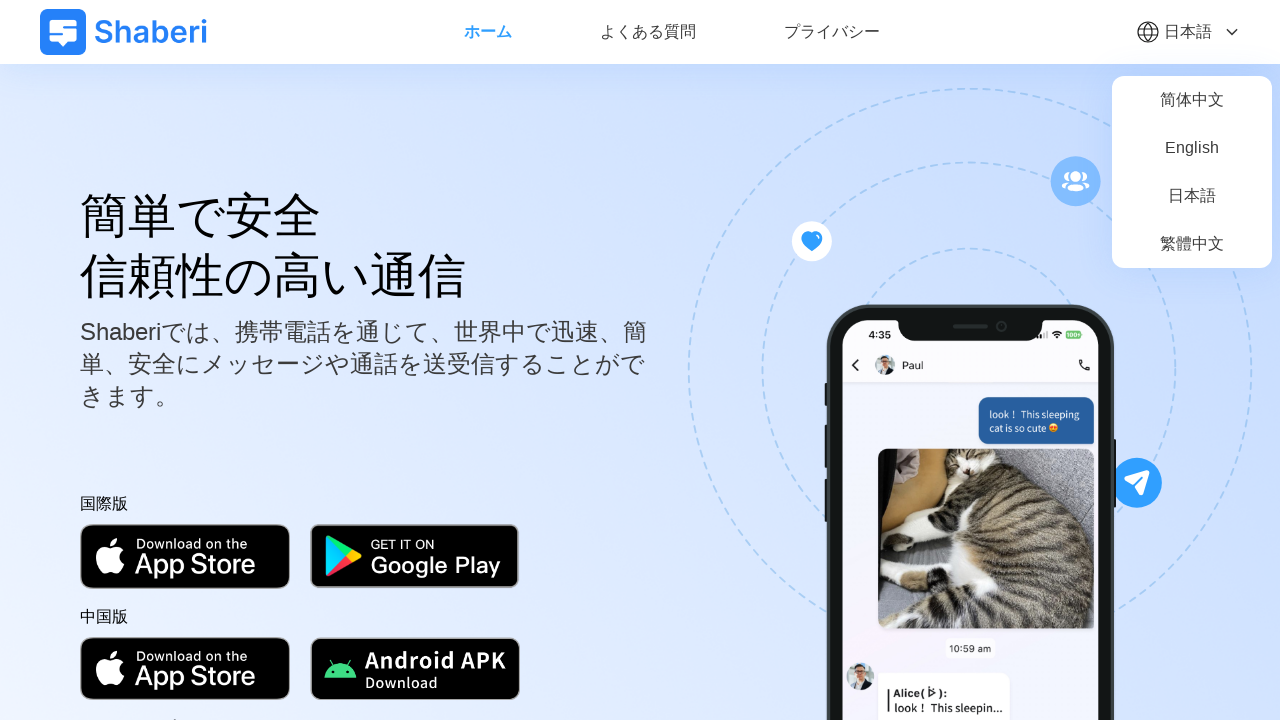

Selected language: 繁體中文 at (1192, 244) on #__layout >> div >> header >> a:has-text("繁體中文")
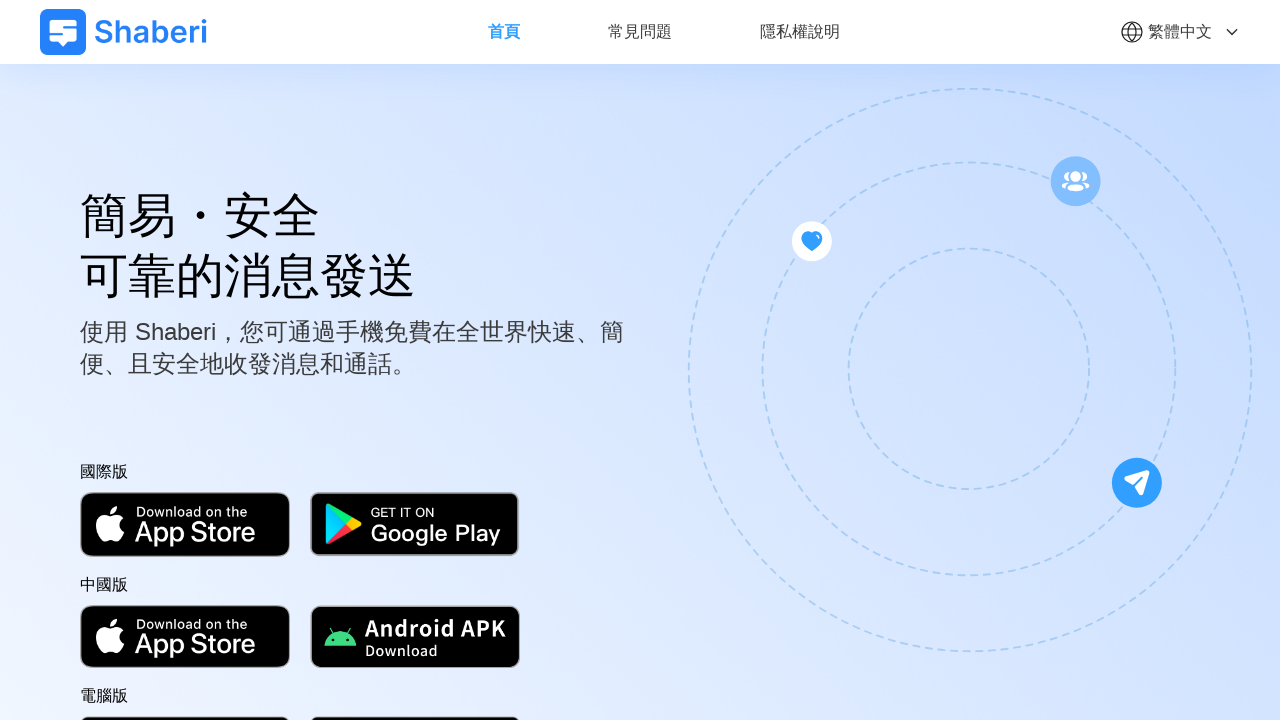

URL changed to language path: /tw
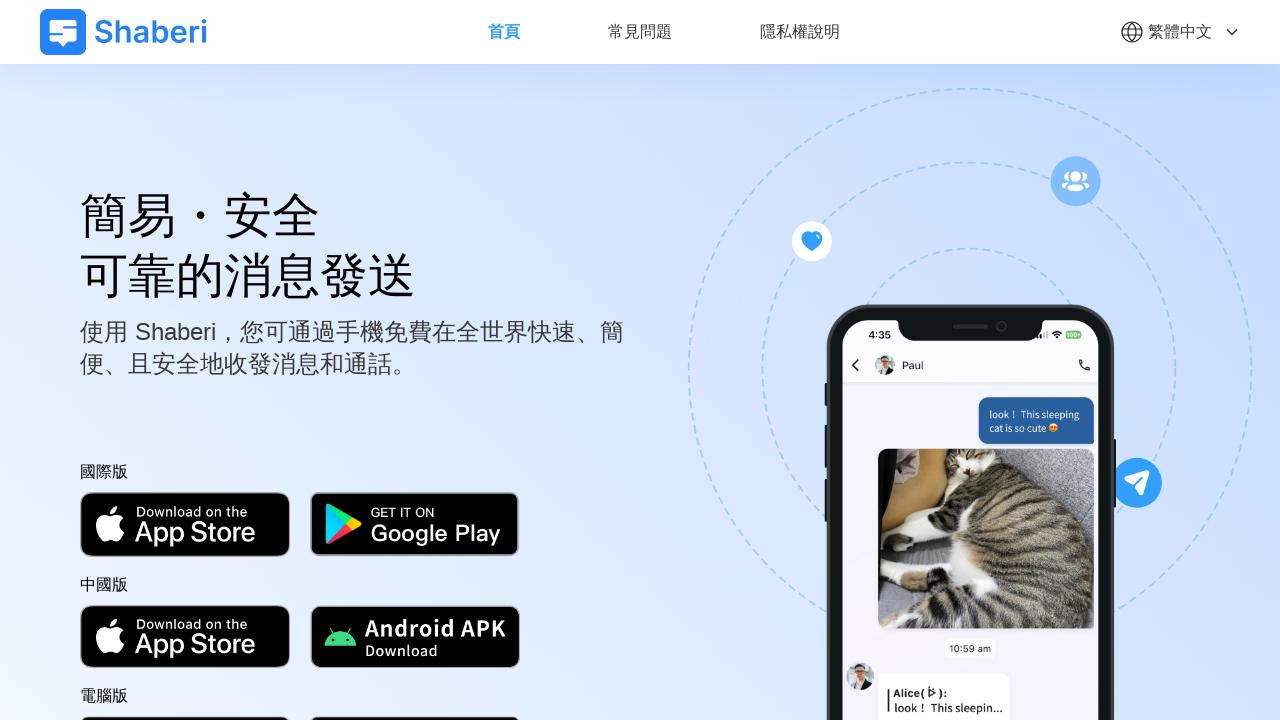

Verified URL contains expected language path: /tw
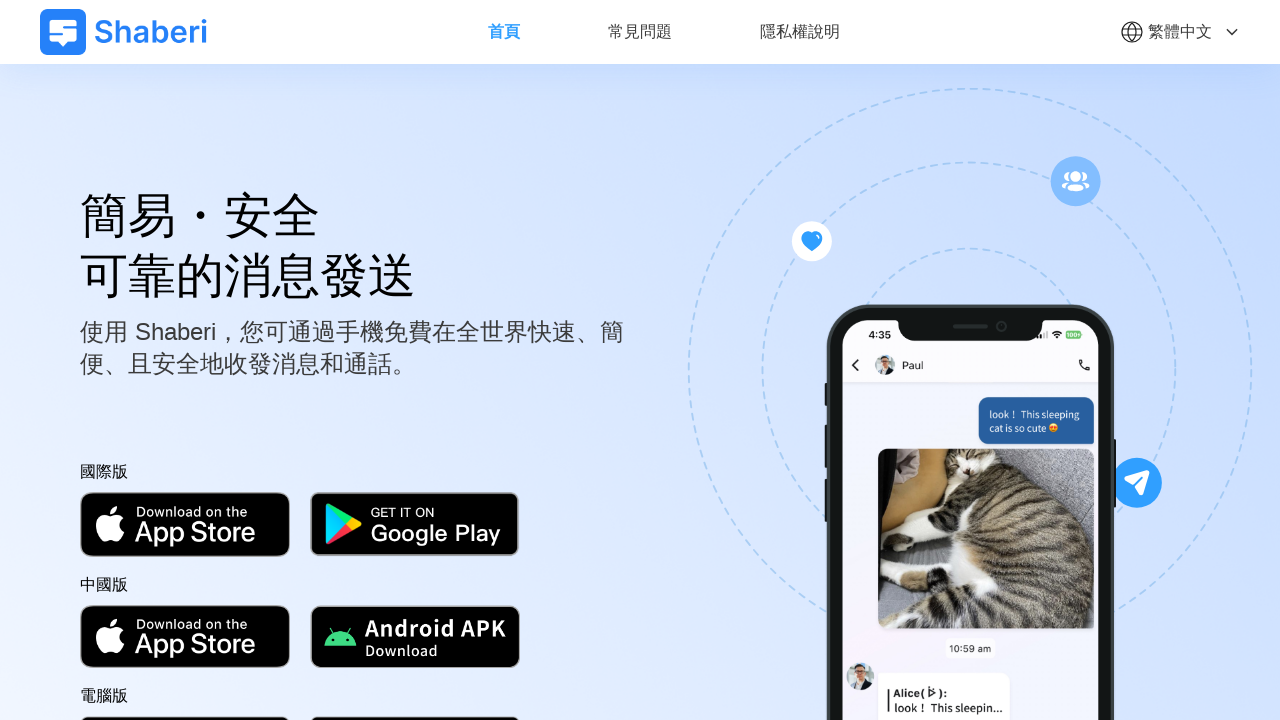

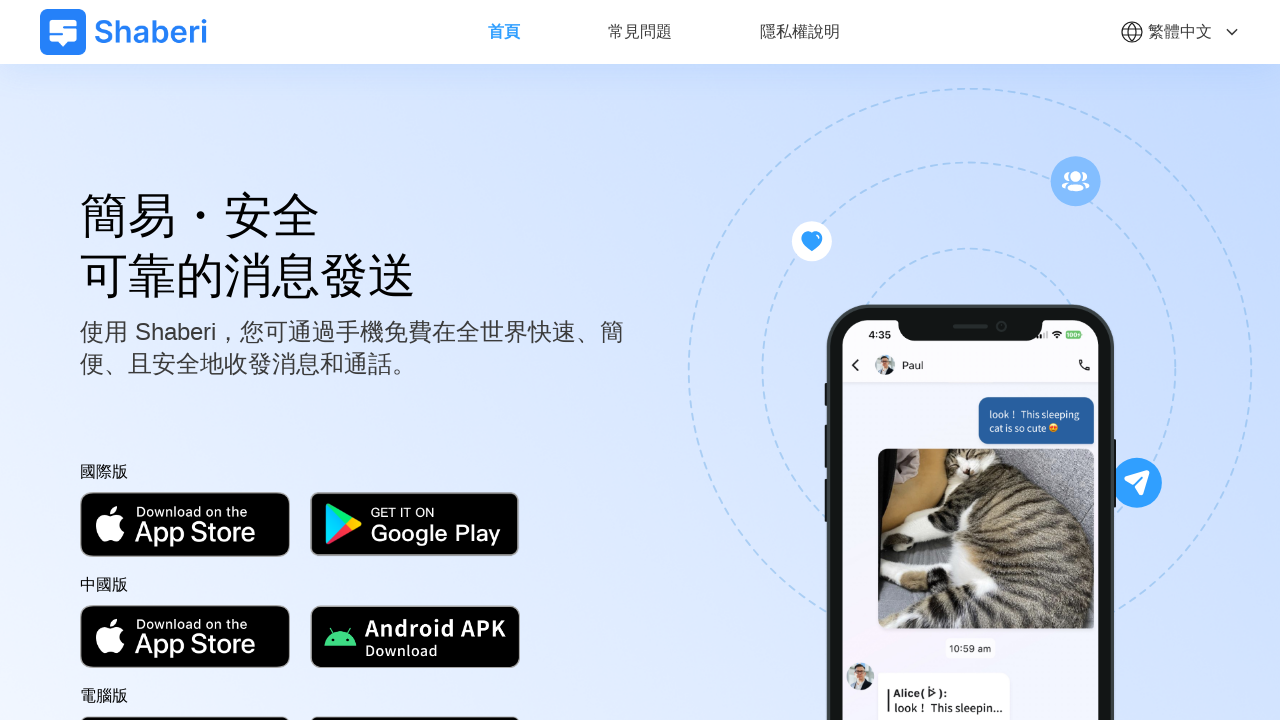